Tests button functionality by clicking a "Share Your Explorer" button and verifying that it scrolls to a subscribe form section

Starting URL: https://thexplorer.vercel.app/

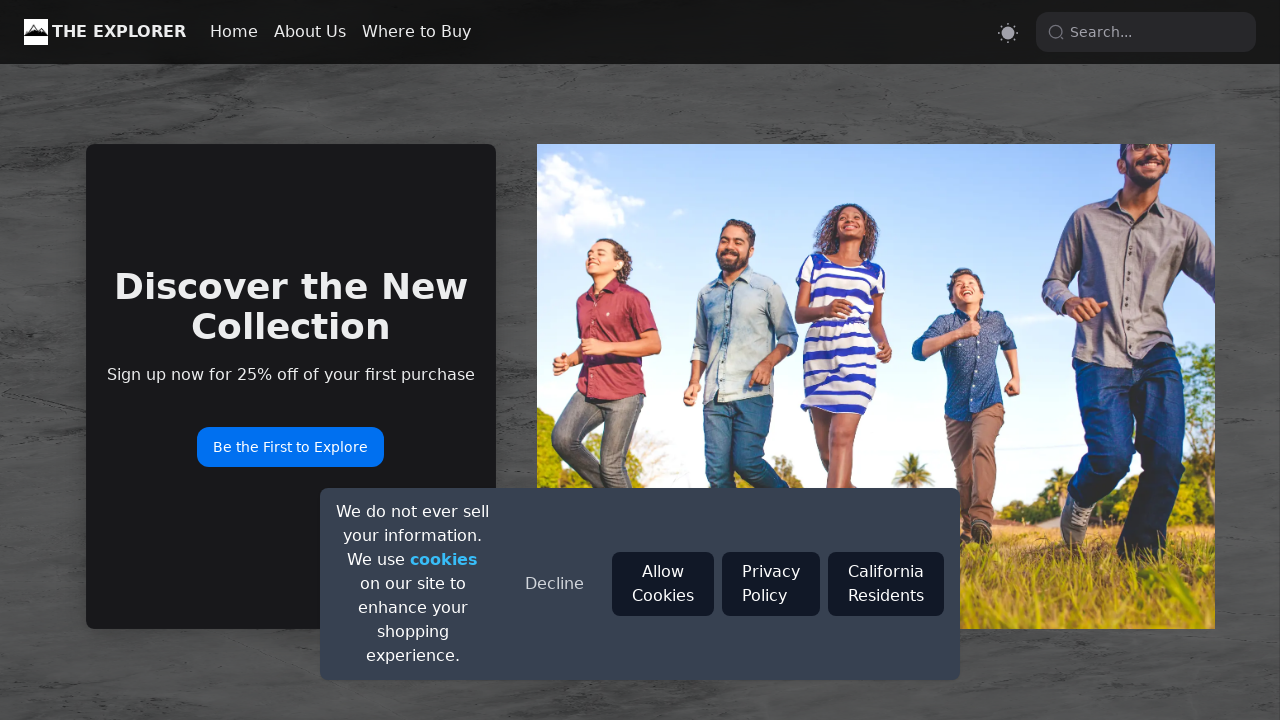

Clicked 'Share Your Explorer' button at (640, 360) on text=Share Your Explorer
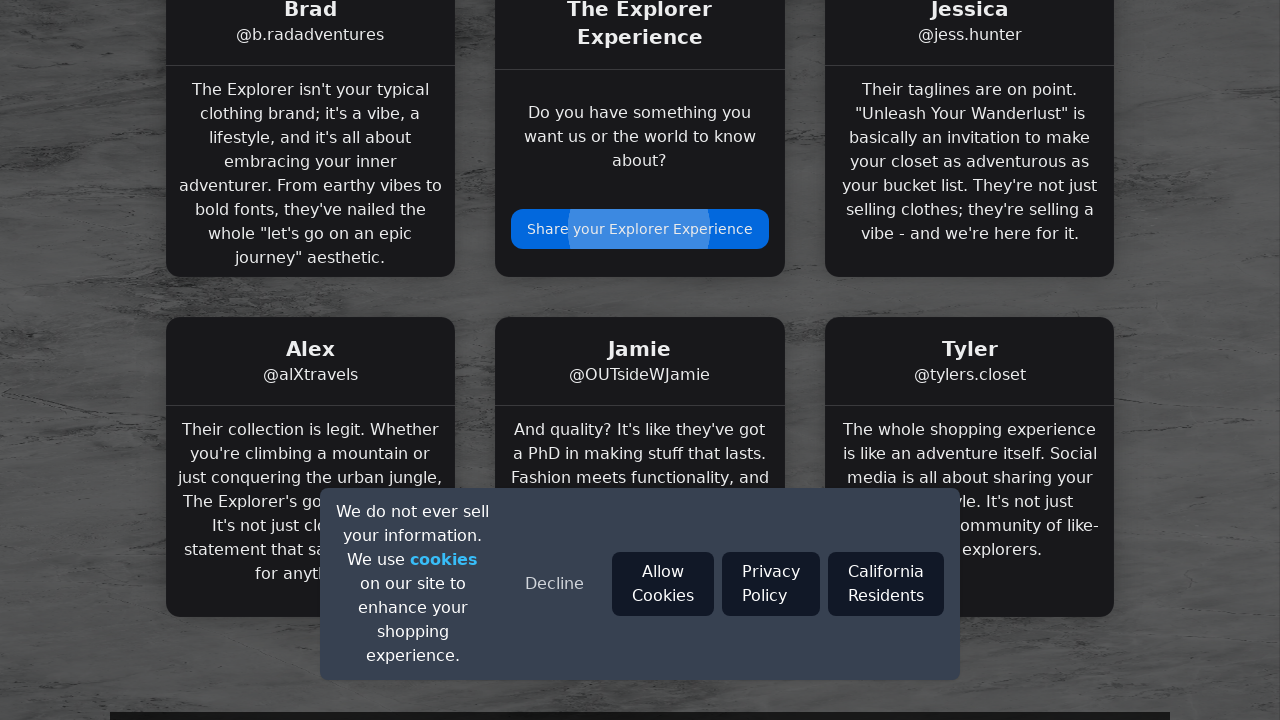

Verified page scrolled to subscribe form section
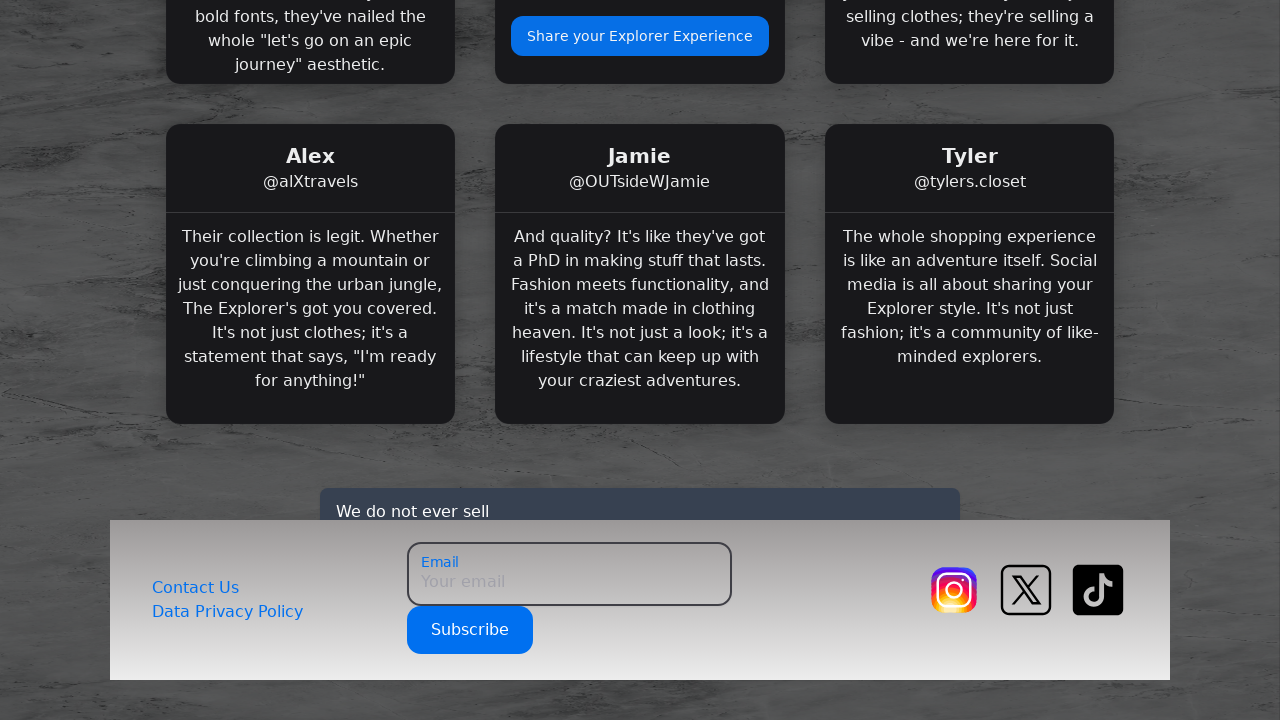

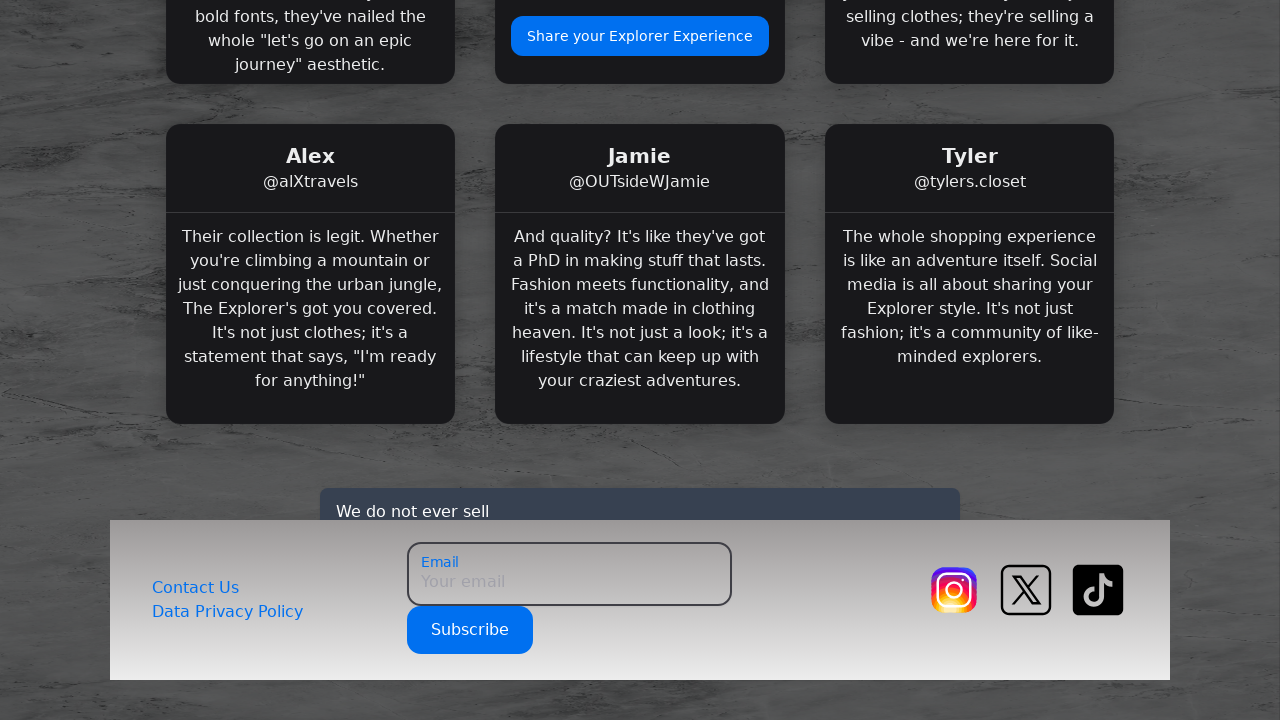